Tests radio button functionality on an HTML forms page by locating radio buttons and verifying they can be interacted with

Starting URL: http://echoecho.com/htmlforms10.htm

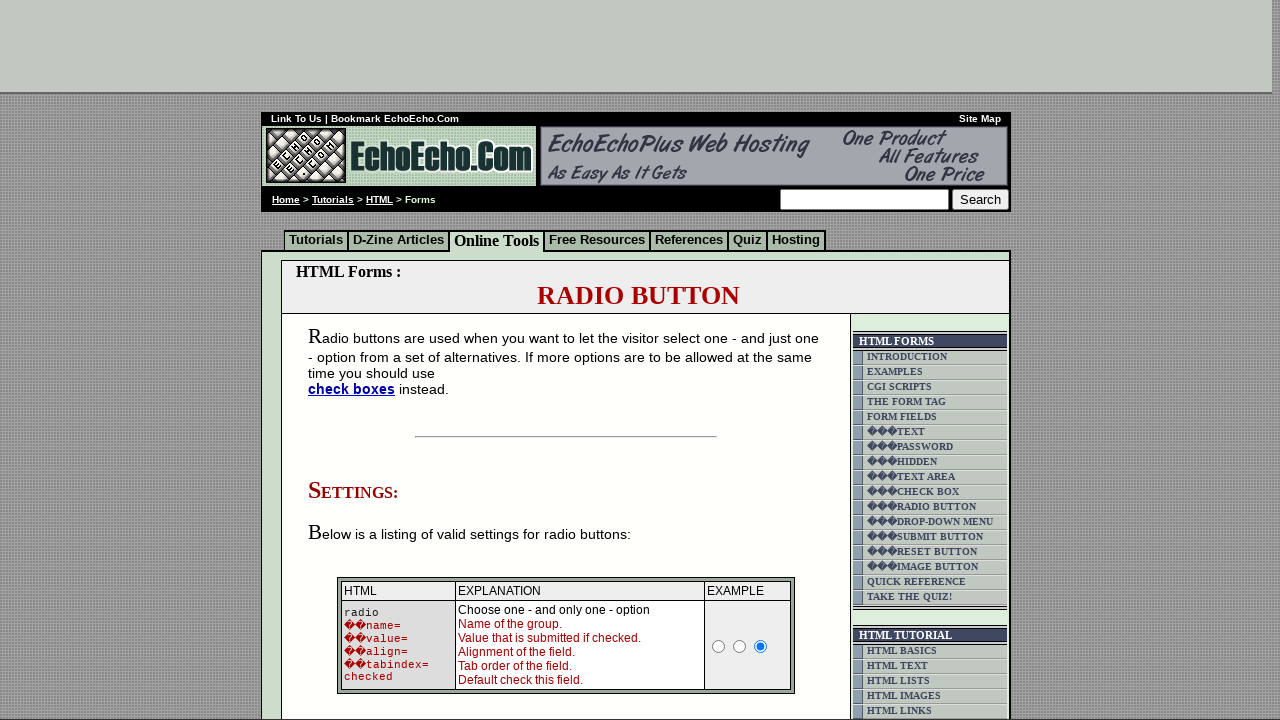

Waited for radio buttons with name 'group1' to be present
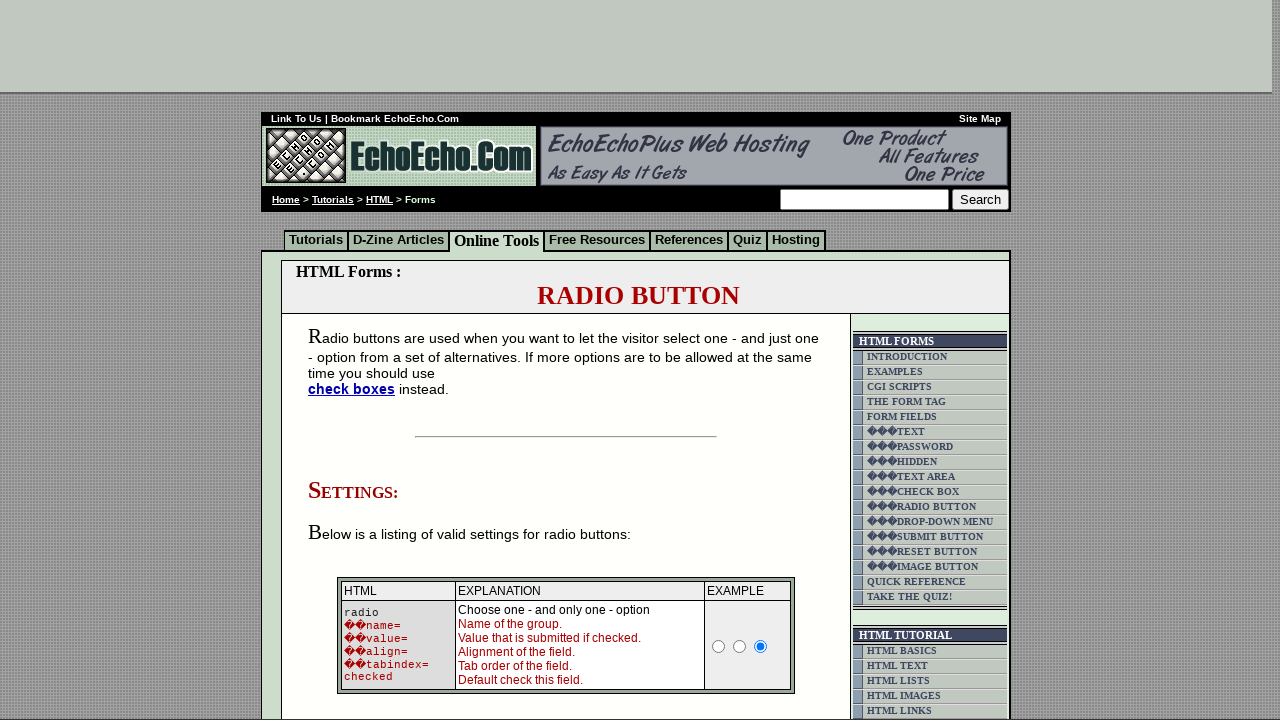

Located all radio buttons in group1
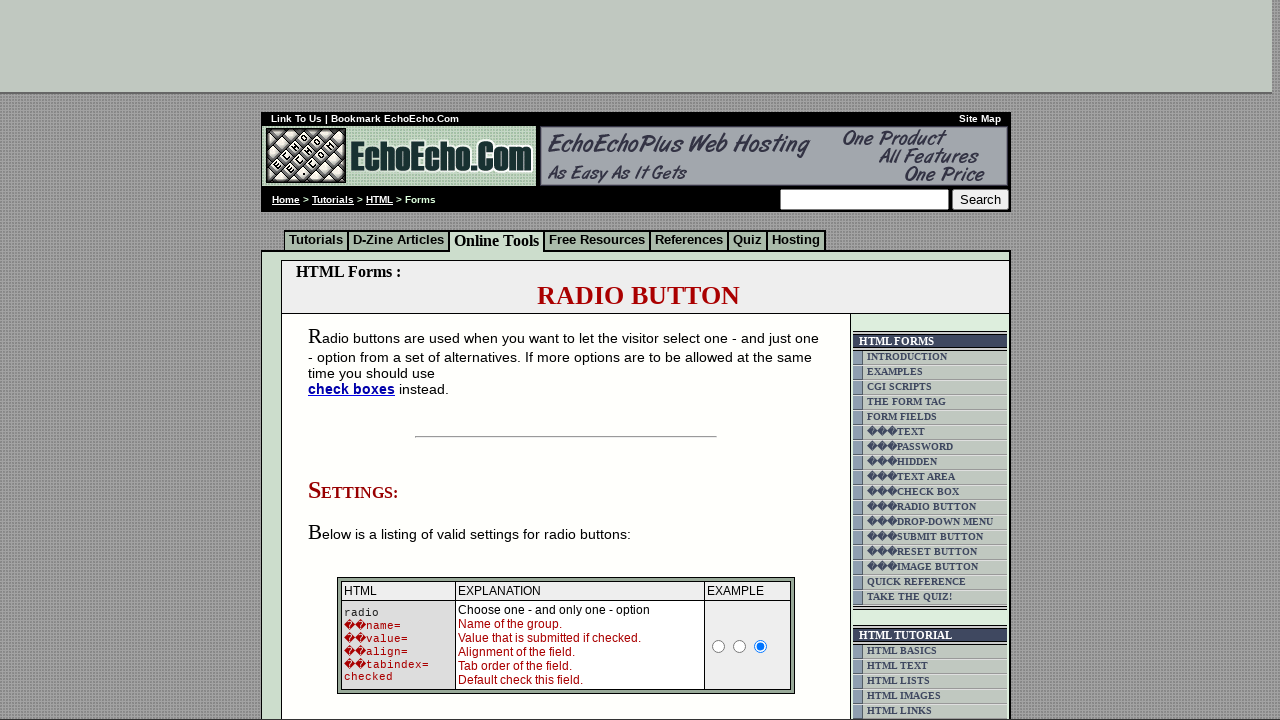

Verified that radio buttons exist (count > 0)
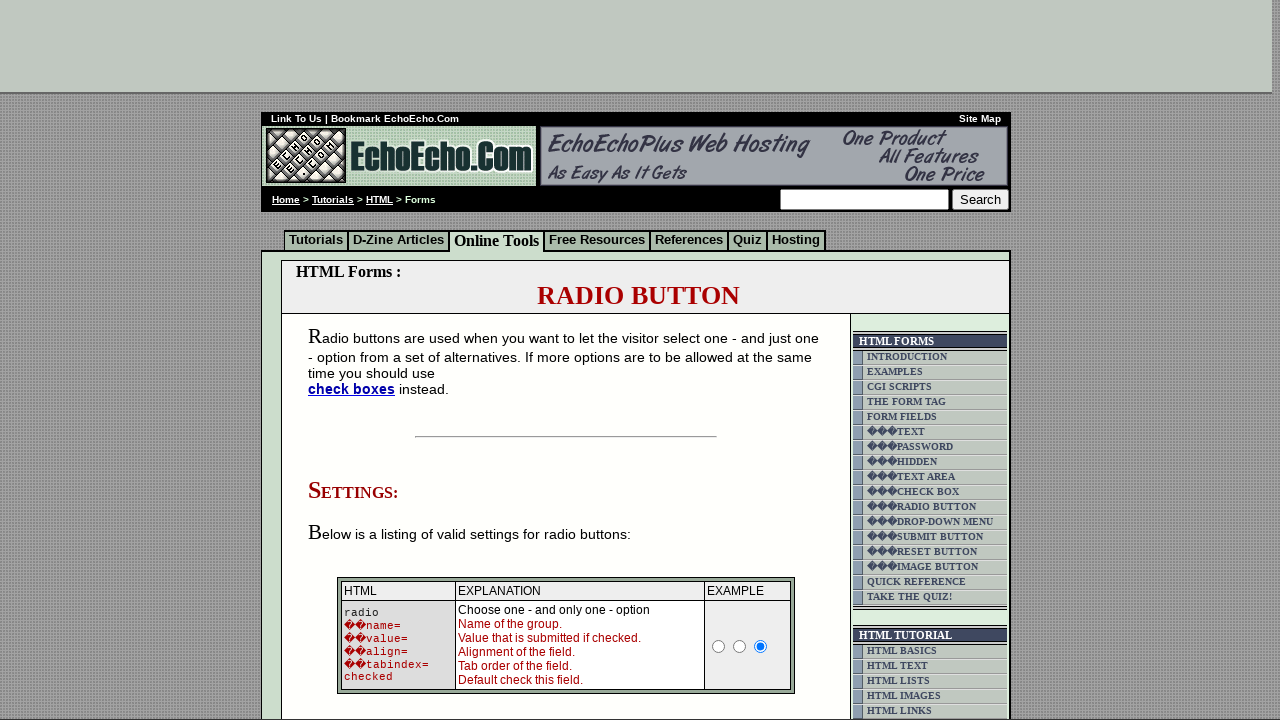

Clicked the first radio button to select it at (356, 360) on input[name='group1'] >> nth=0
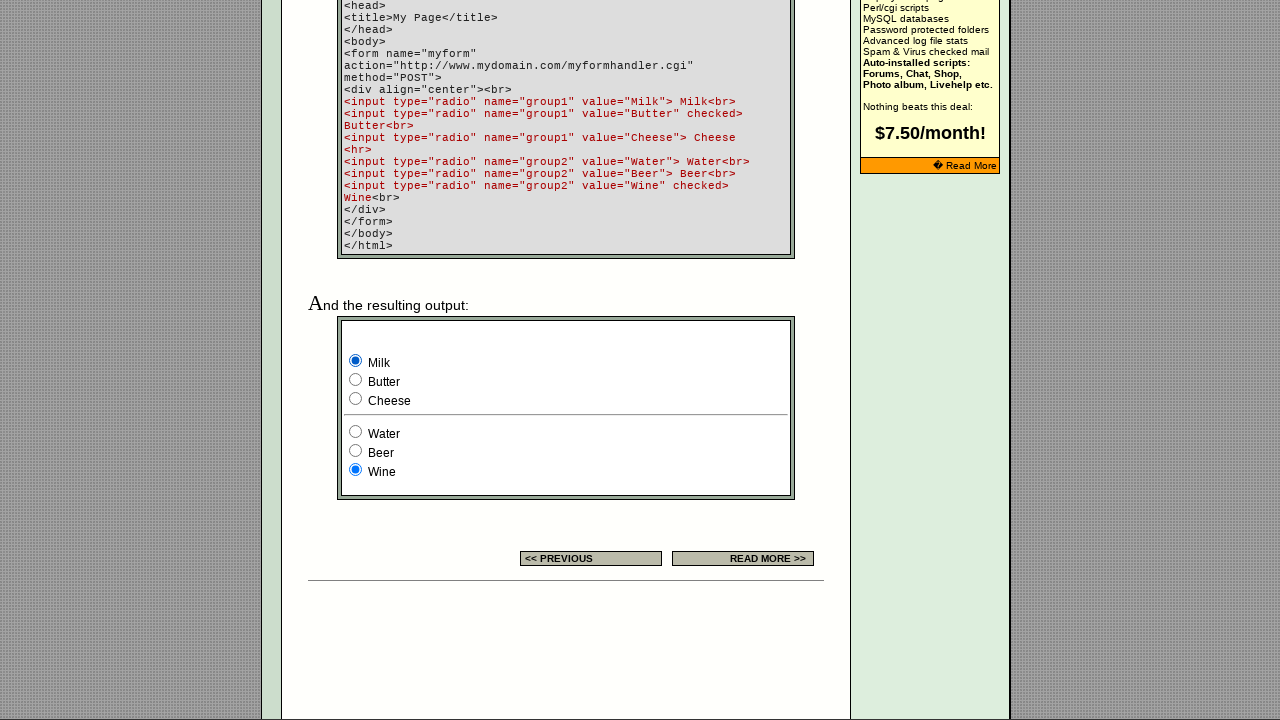

Verified that the first radio button is now checked
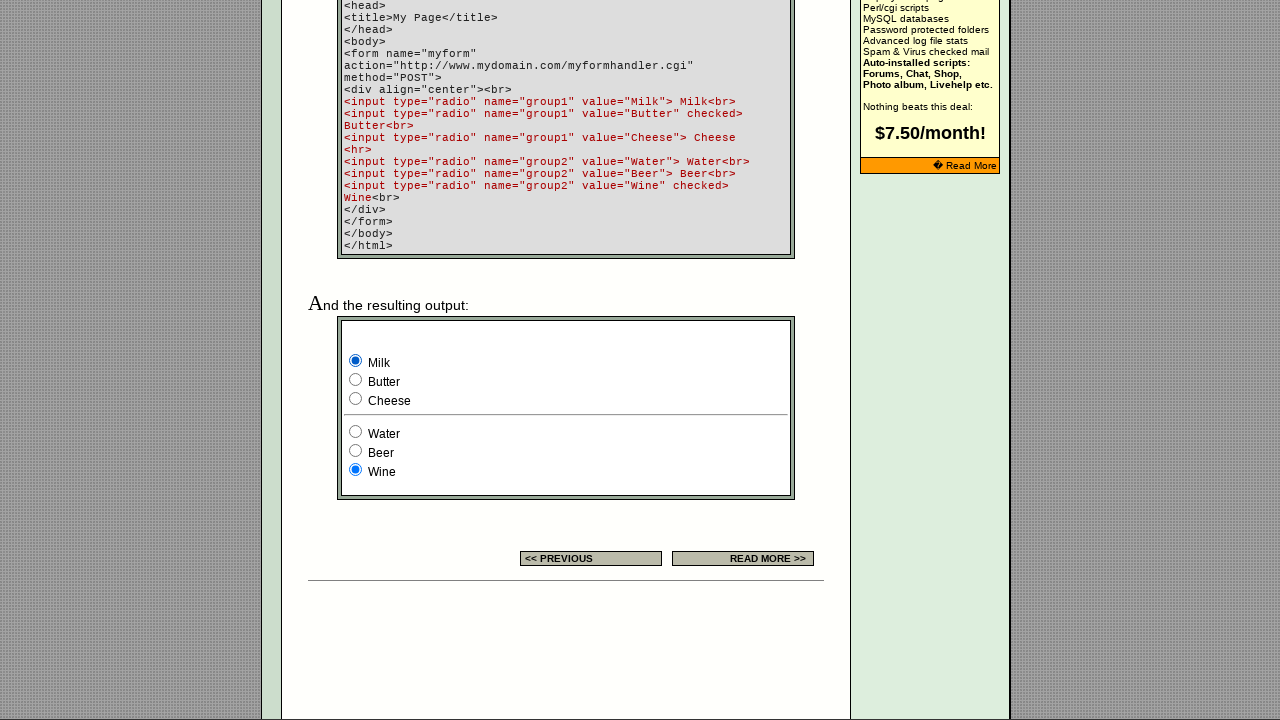

Clicked the second radio button to select it at (356, 380) on input[name='group1'] >> nth=1
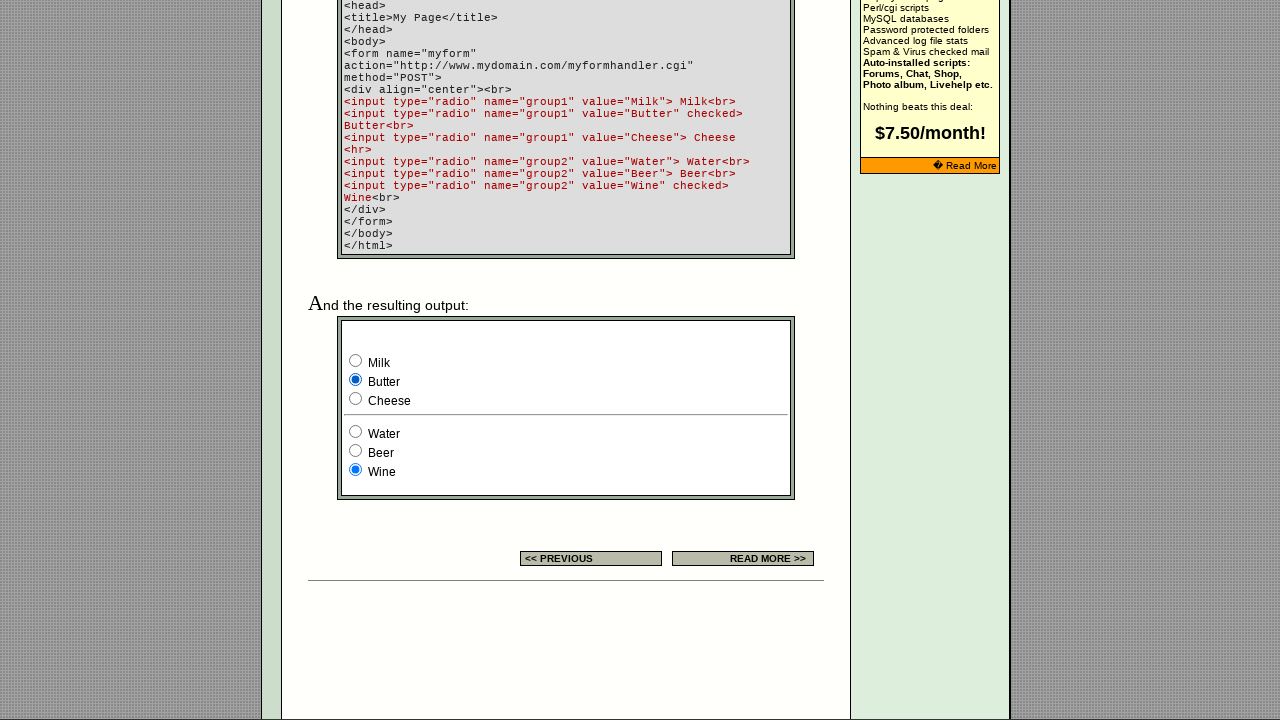

Verified that the second radio button is now checked
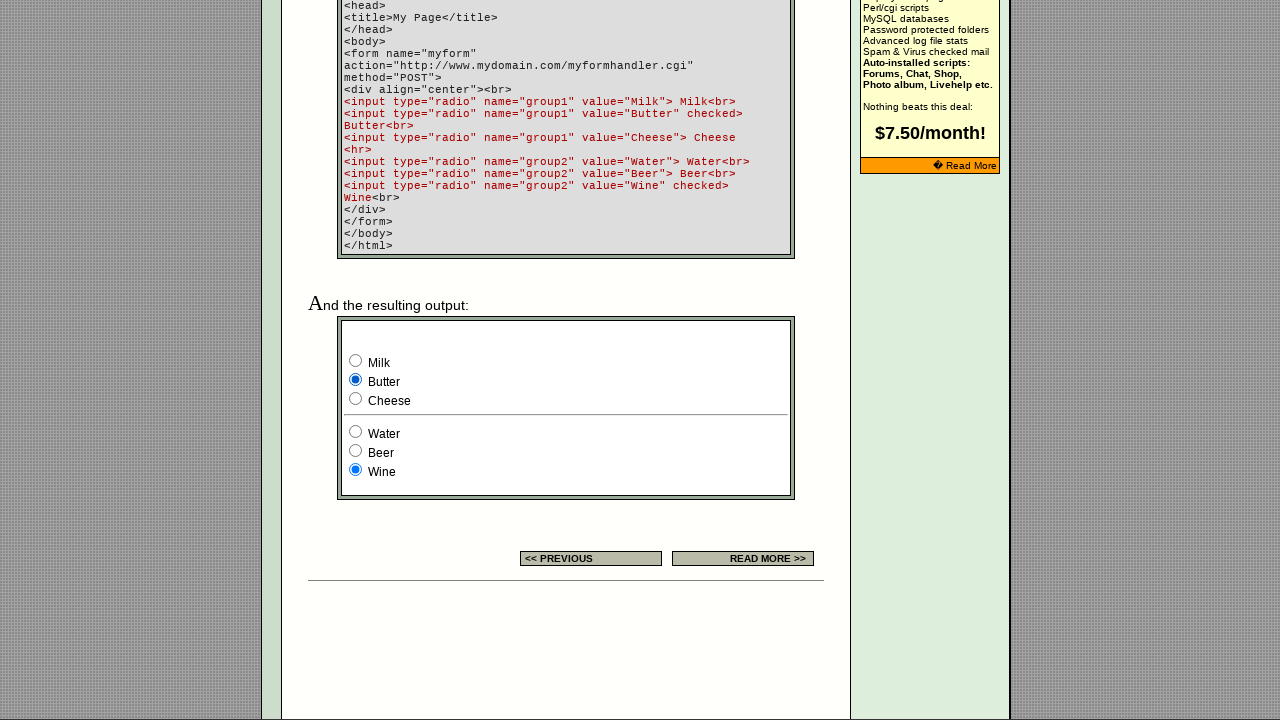

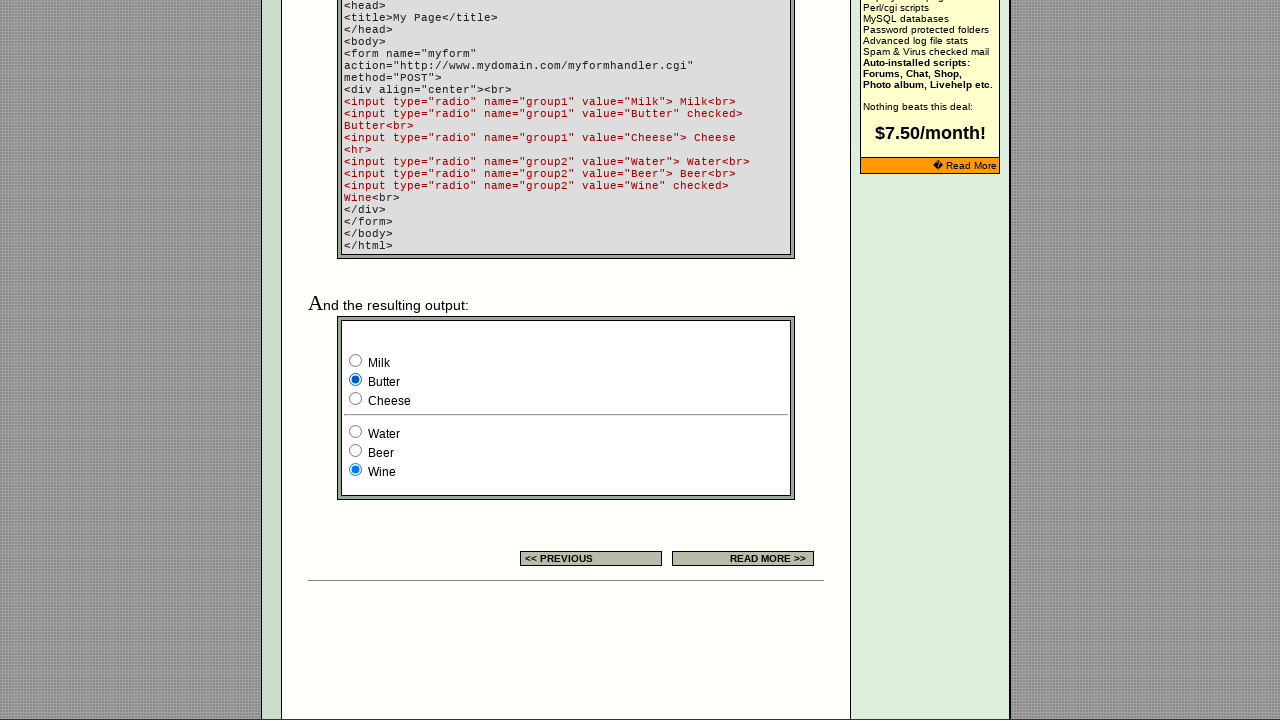